Tests sorting the Due column in ascending order using more semantic class-based selectors on the second table example.

Starting URL: http://the-internet.herokuapp.com/tables

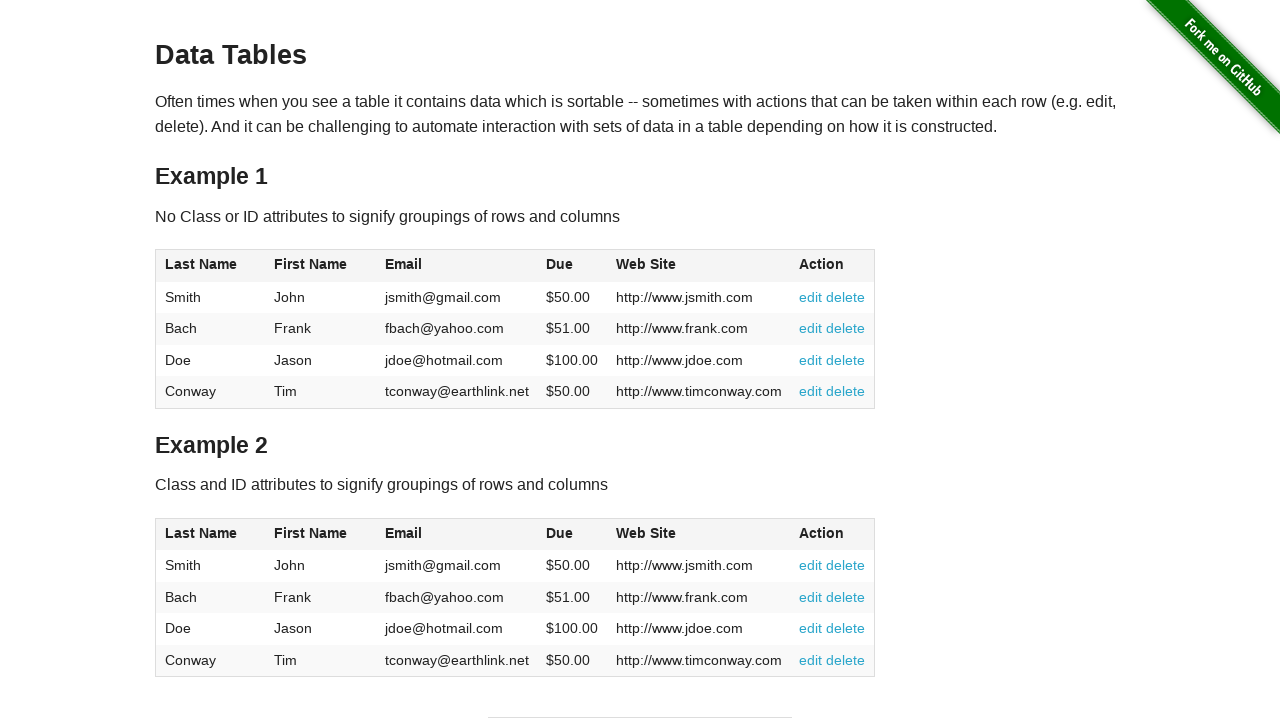

Clicked the Due column header in the second table to sort at (560, 533) on #table2 thead .dues
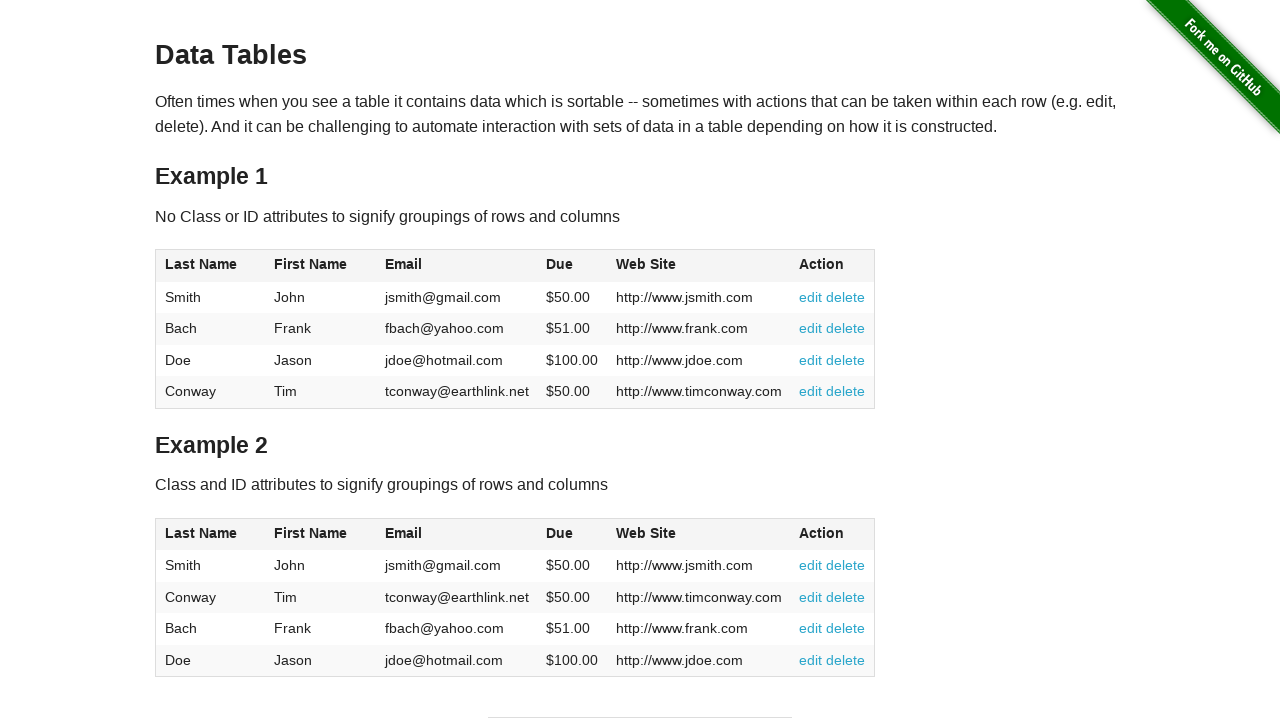

Verified the Due column is present in the sorted table
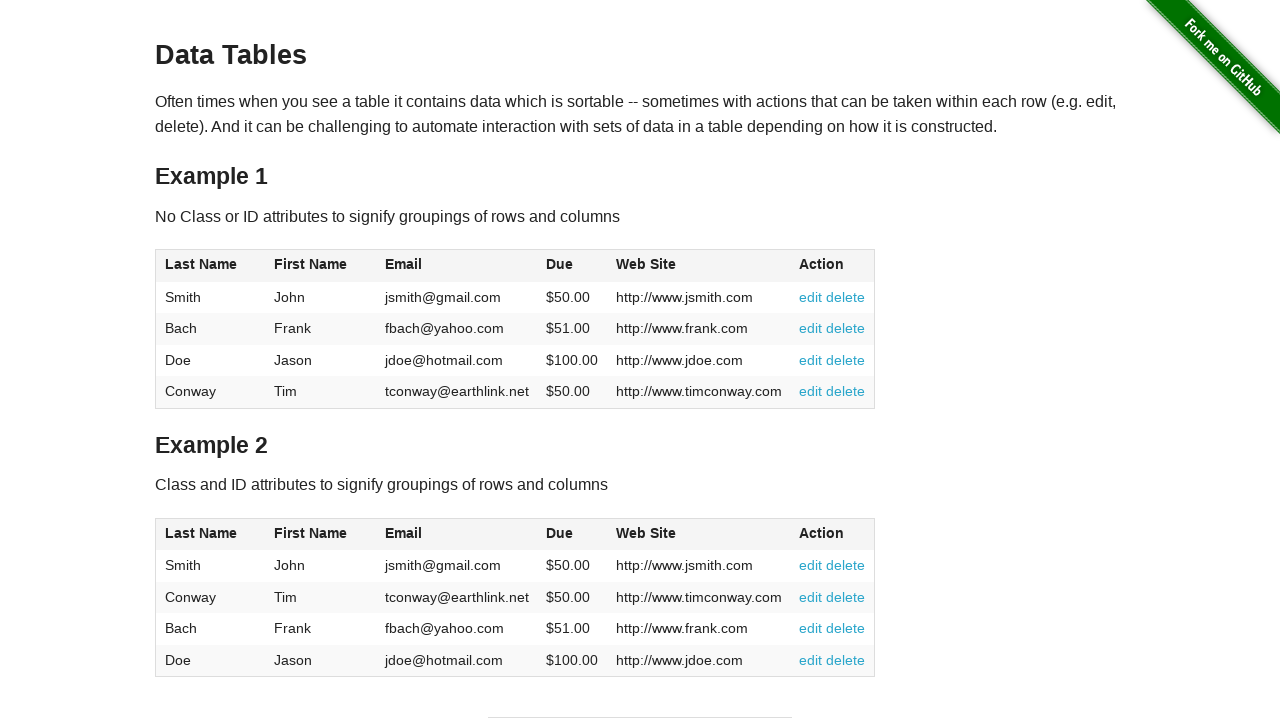

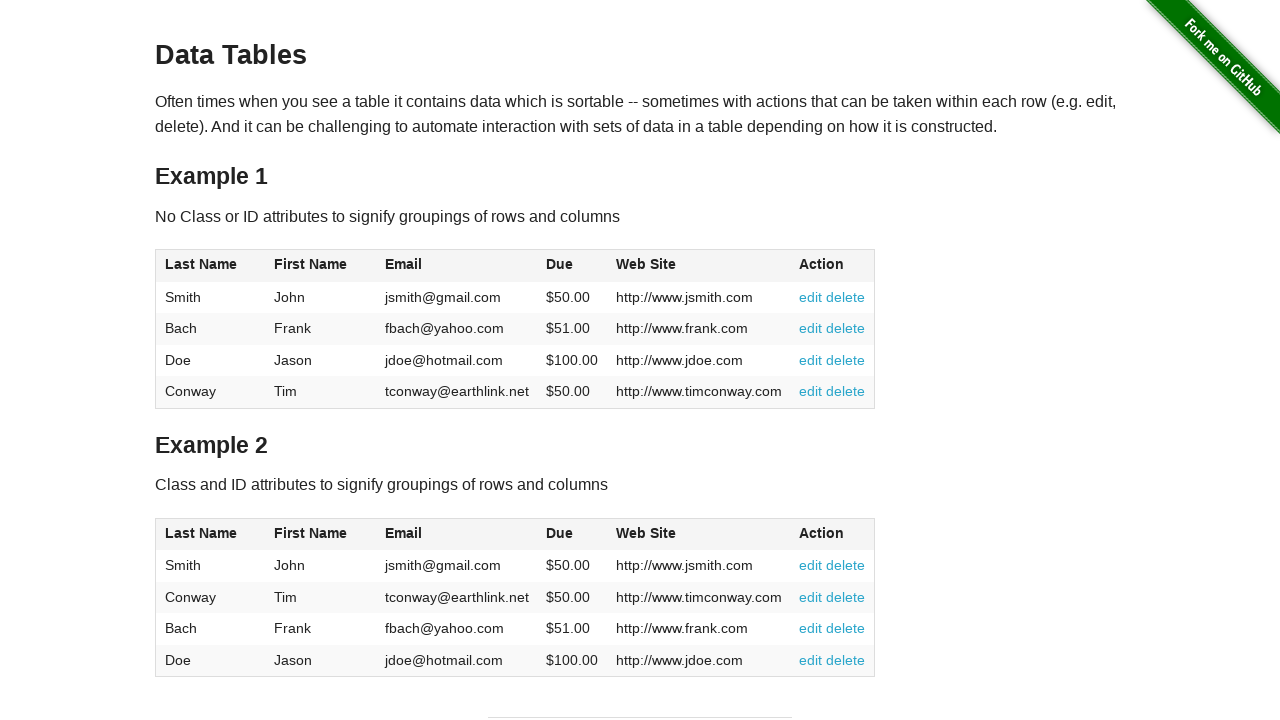